Tests that clicking on the website logo navigates to the homepage URL

Starting URL: https://www.webstaurantstore.com/

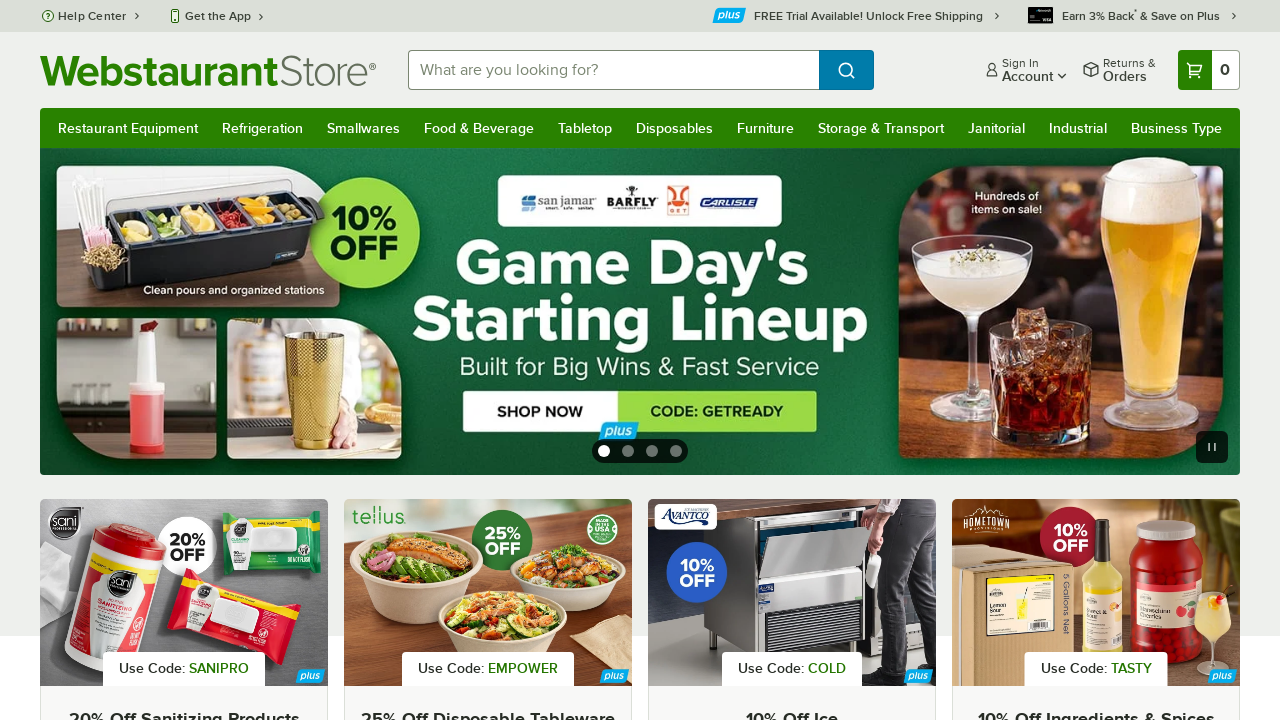

Clicked on website logo at (208, 70) on a[href='/'] img, .logo, header a[href='/']
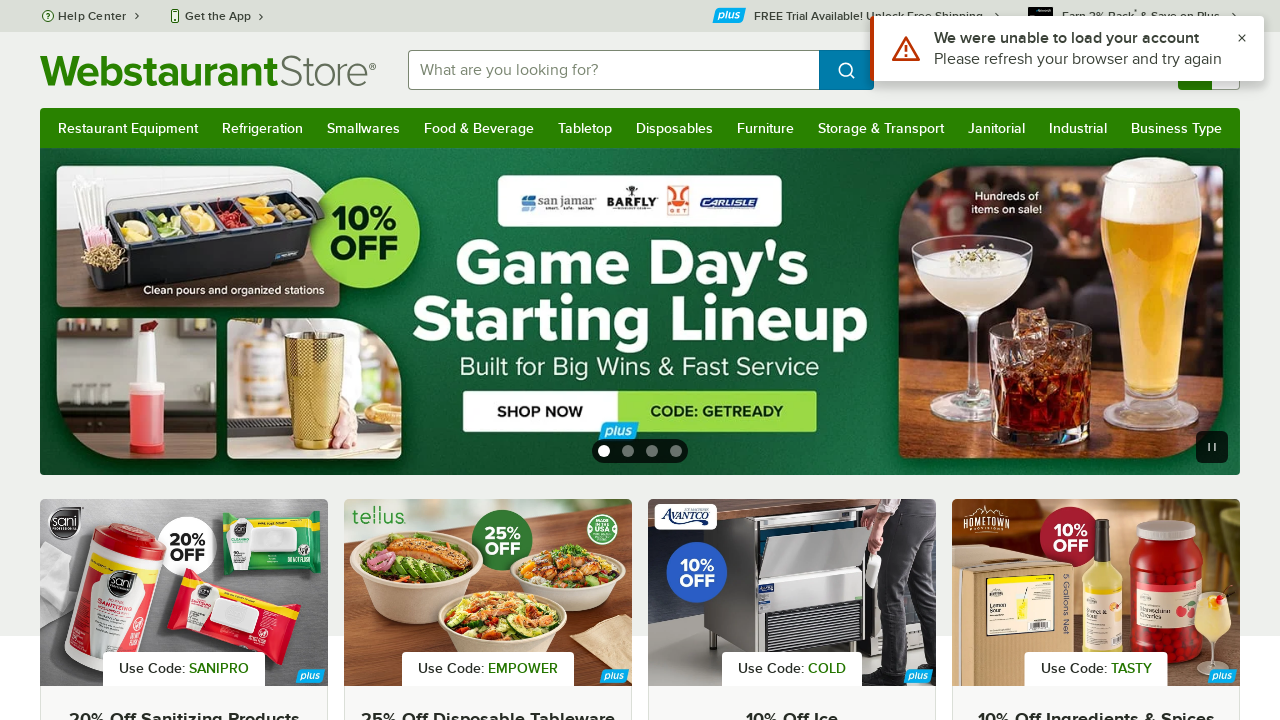

Navigation completed and page loaded
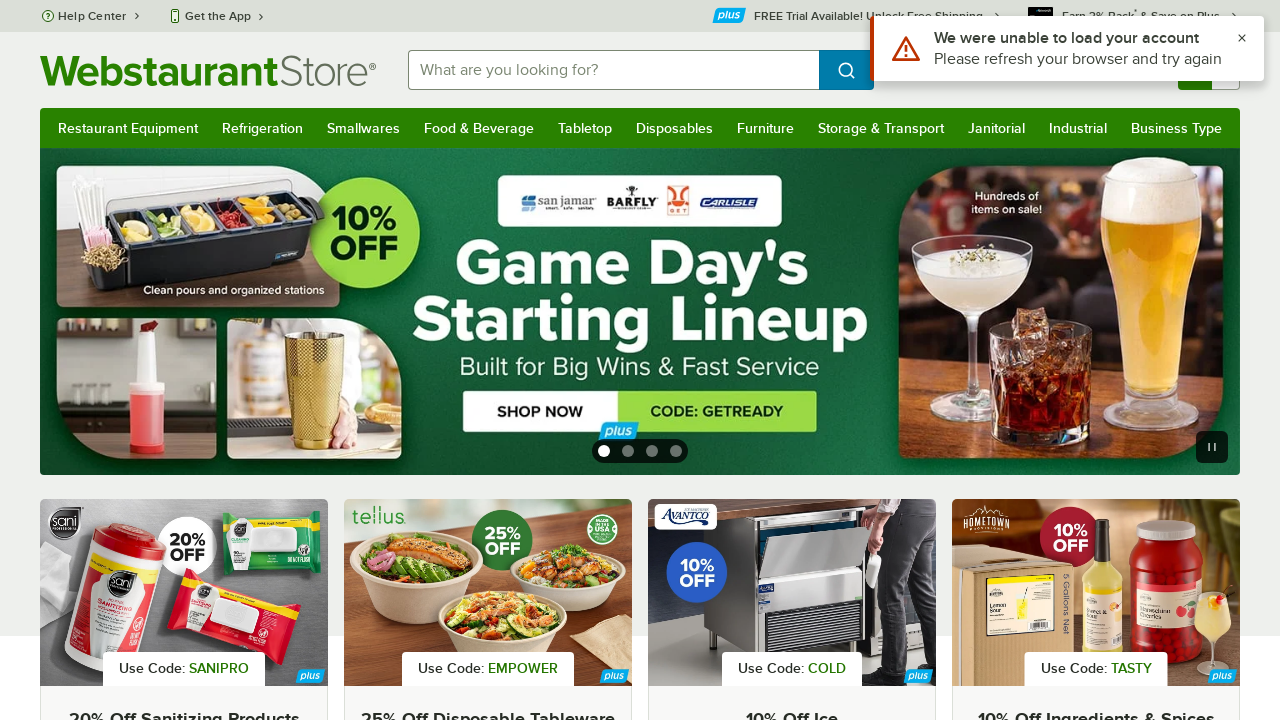

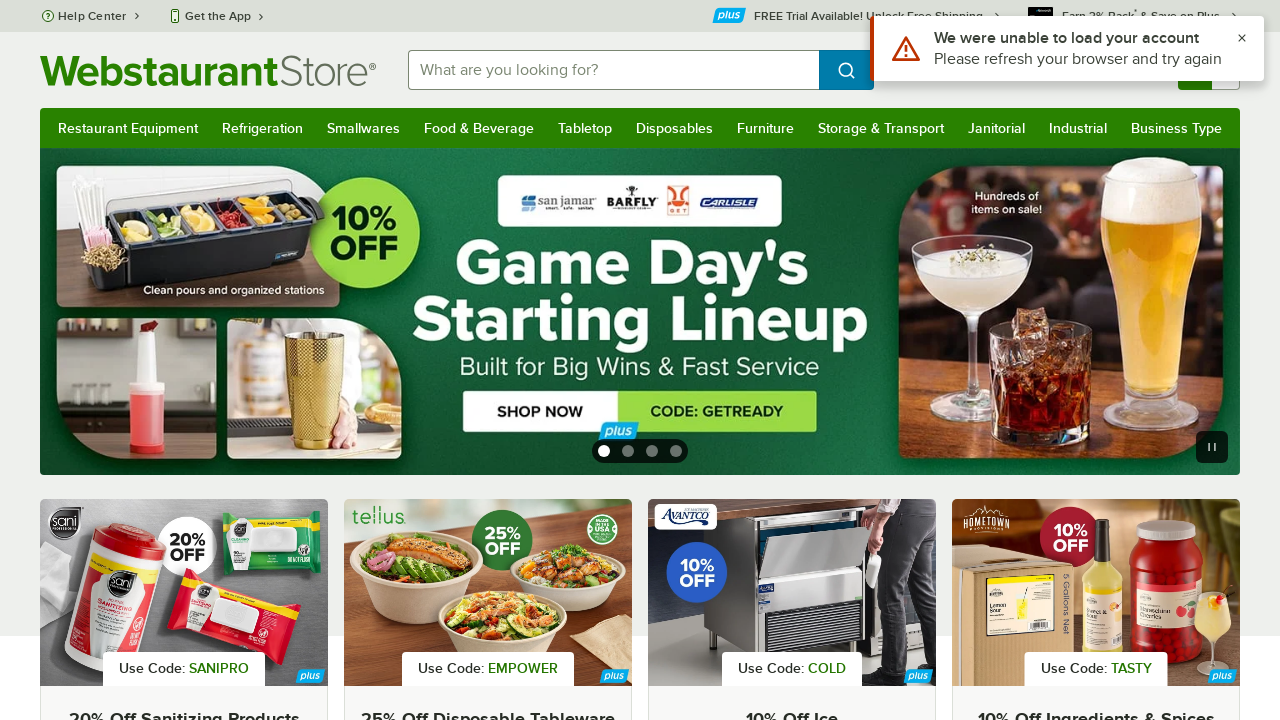